Fills out a form with user information including name, email, and addresses, then submits the form

Starting URL: https://demoqa.com/text-box

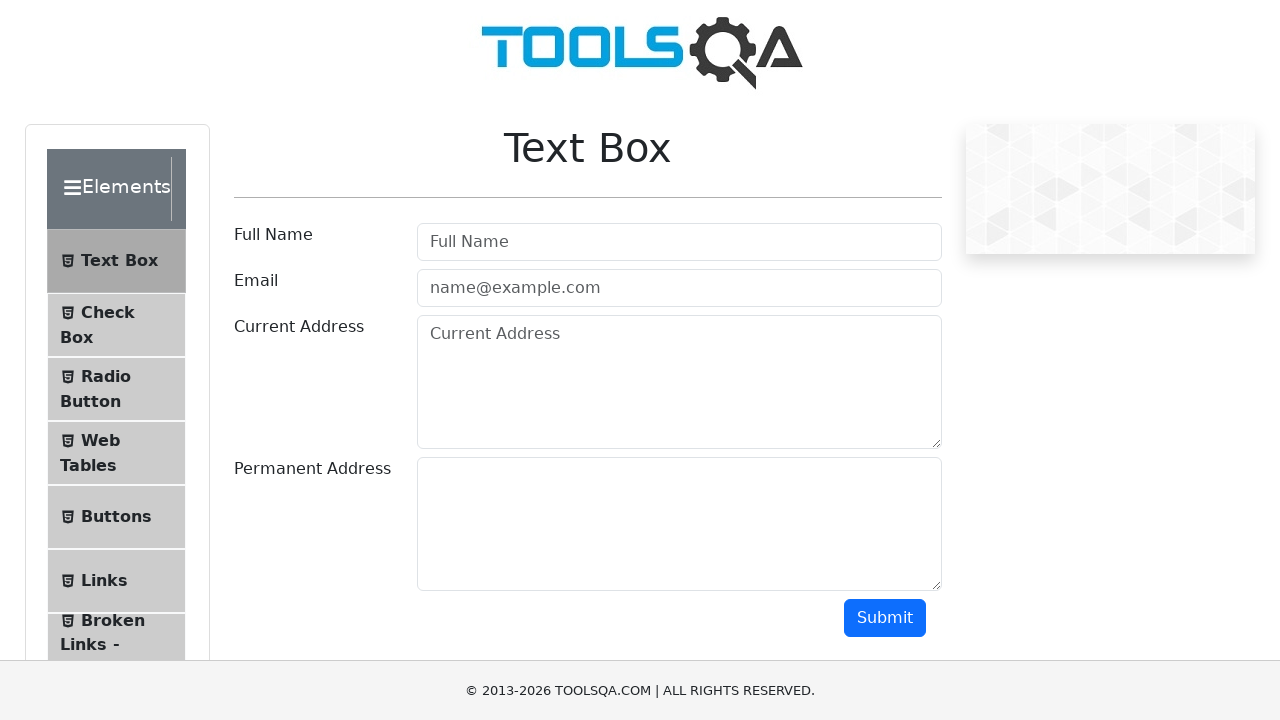

Filled name field with 'Wiolet' on #userName
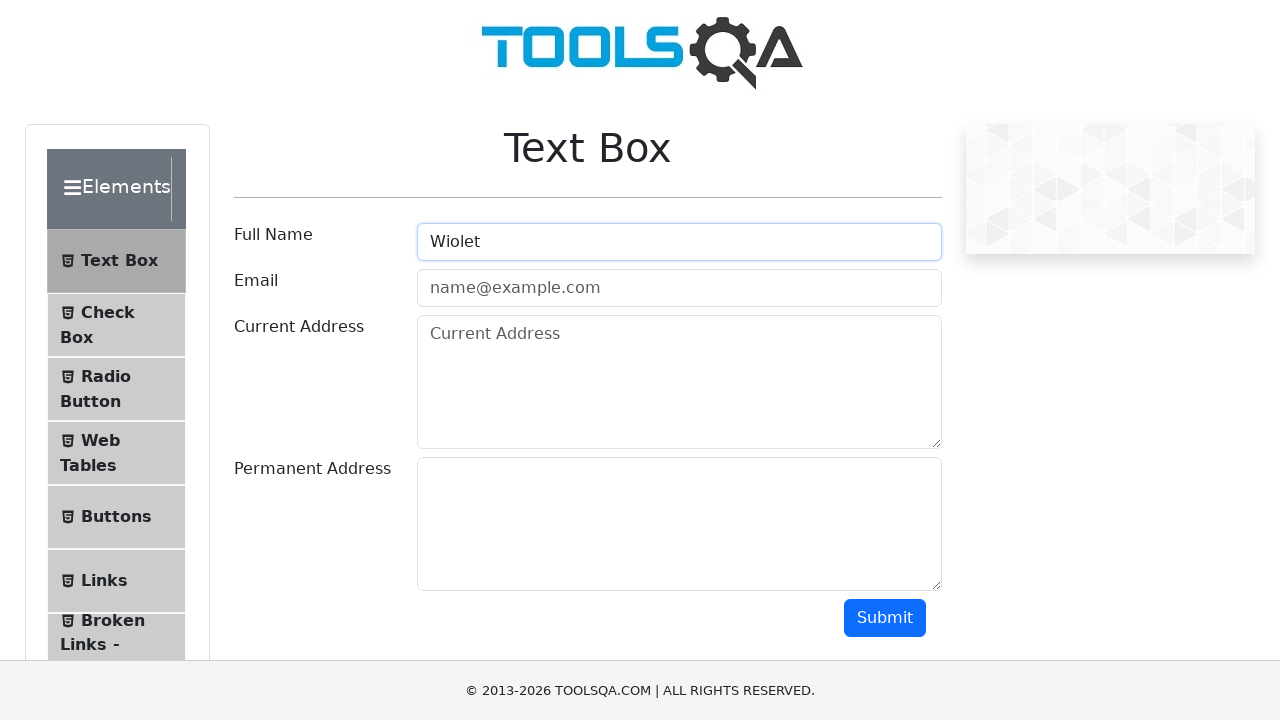

Filled email field with 'abc@gmail.com' on #userEmail
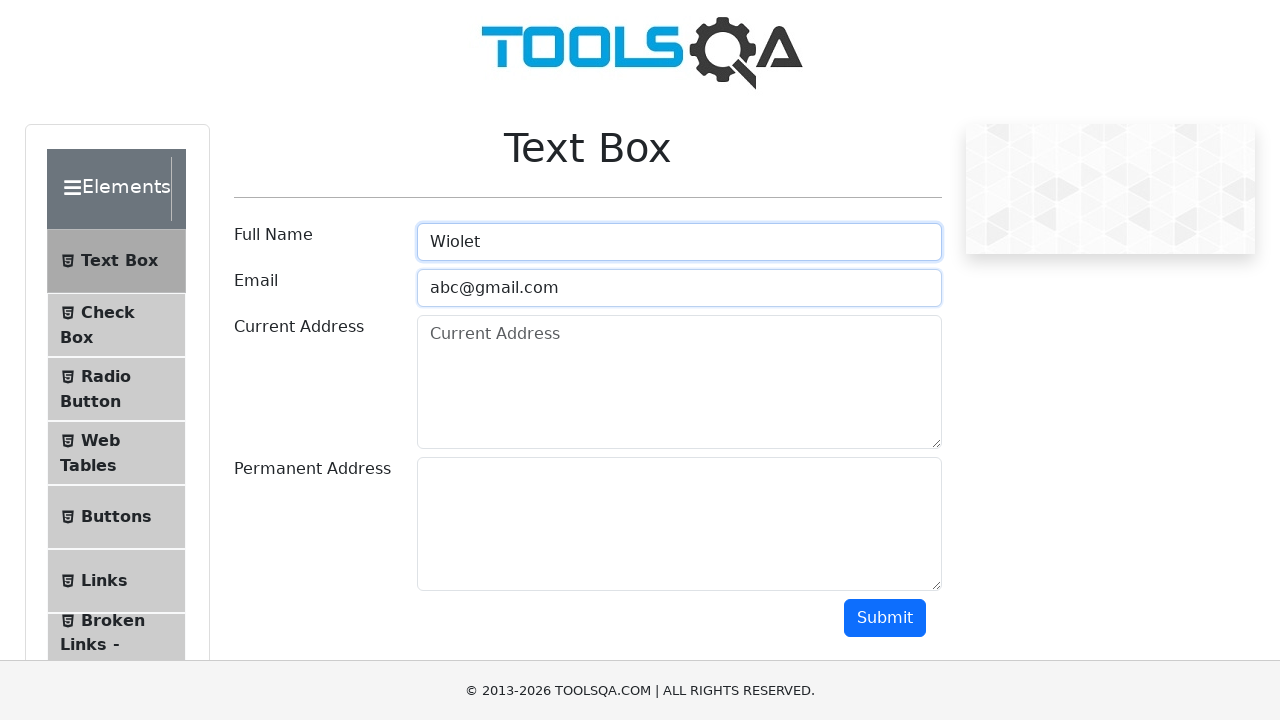

Filled current address field with 'Canada' on #currentAddress
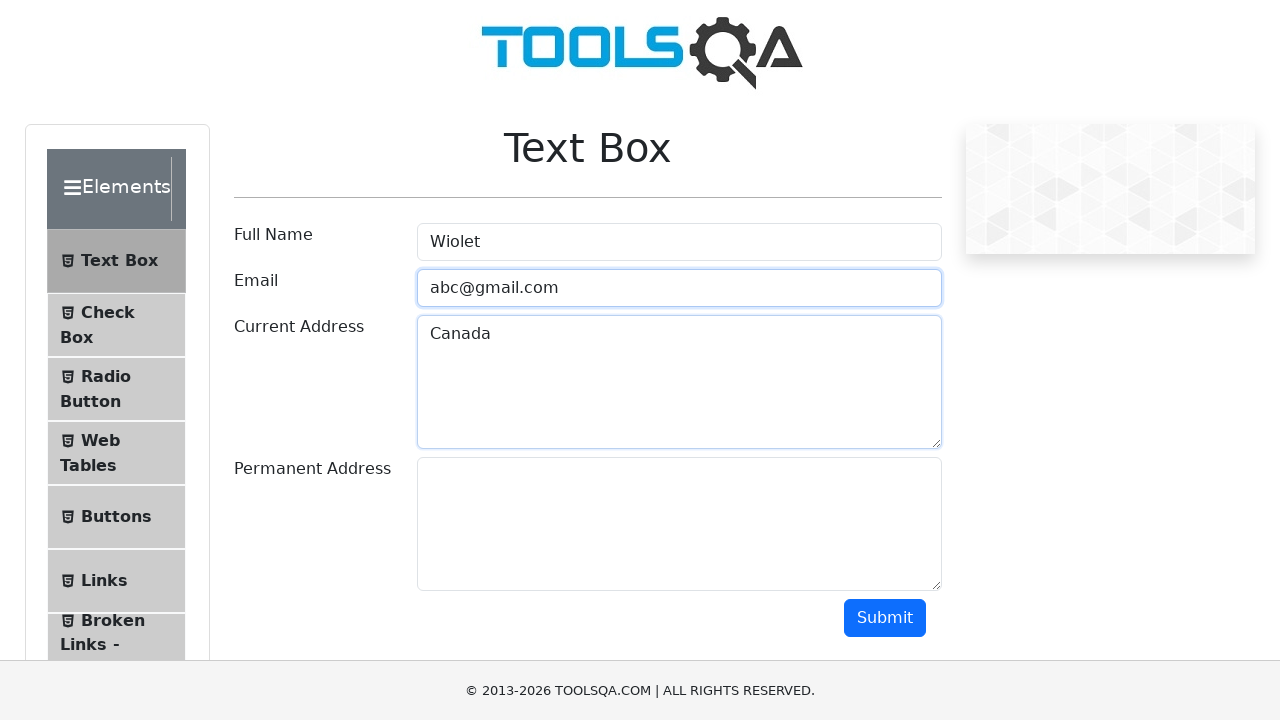

Filled permanent address field with 'India' on #permanentAddress
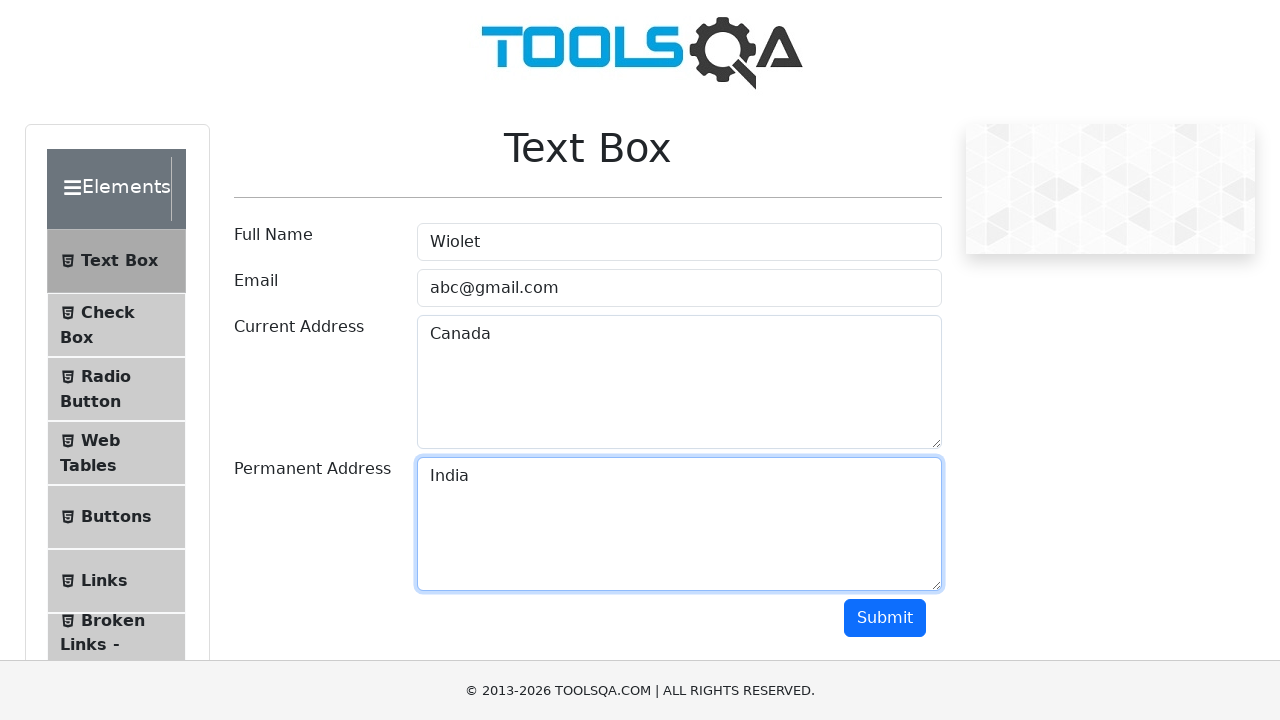

Clicked submit button to submit form at (885, 618) on #submit
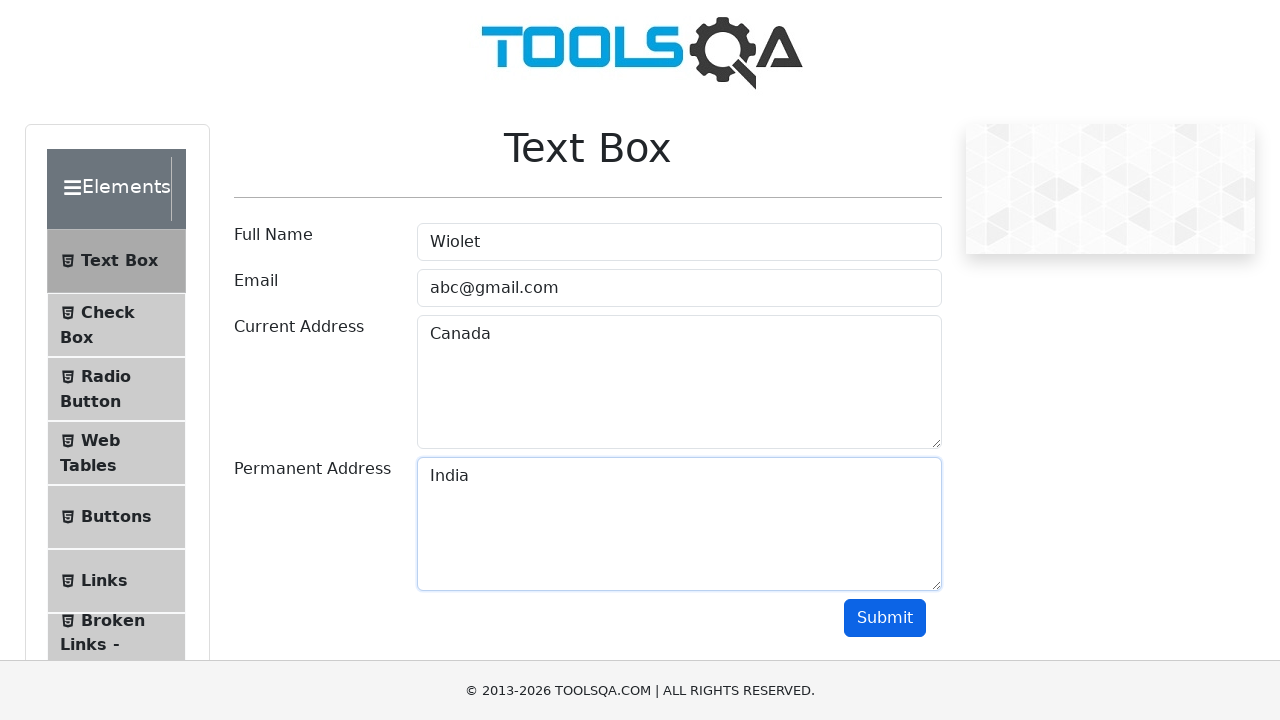

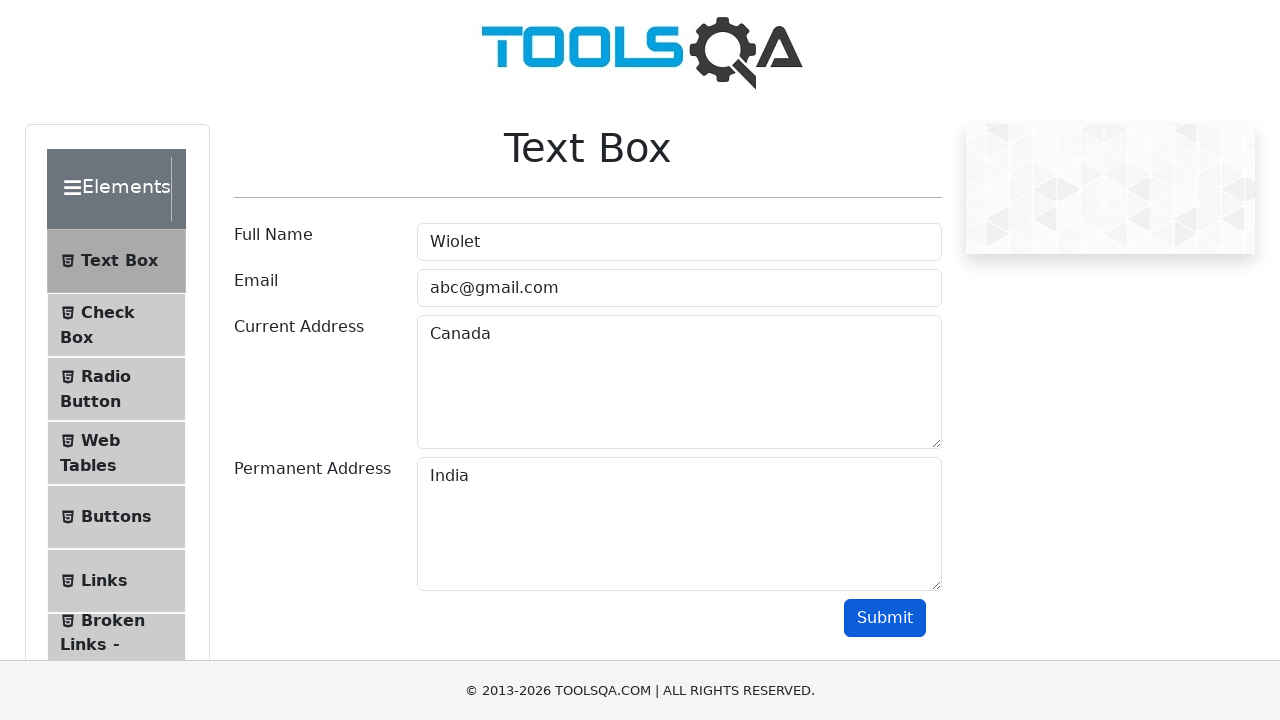